Tests the Swiggy food delivery website by entering a city location (Chennai) in the location search input field to set the delivery location.

Starting URL: https://www.swiggy.com/

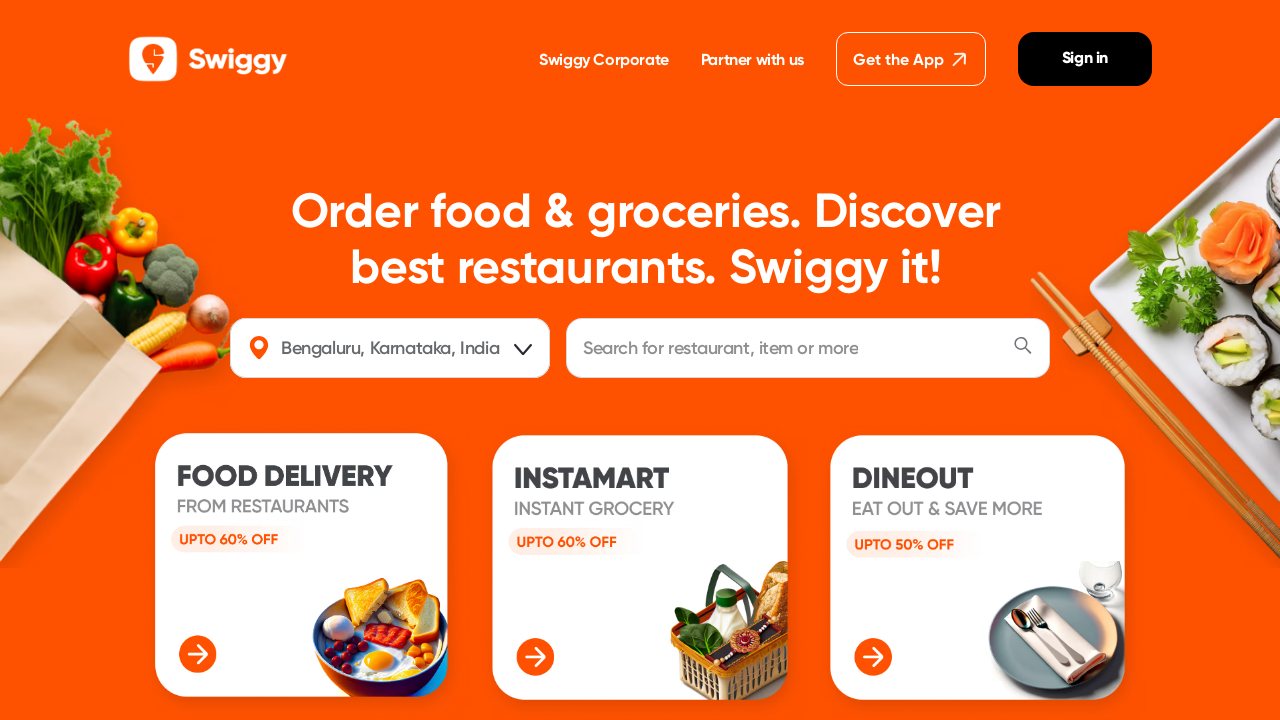

Waited for location input field to be available
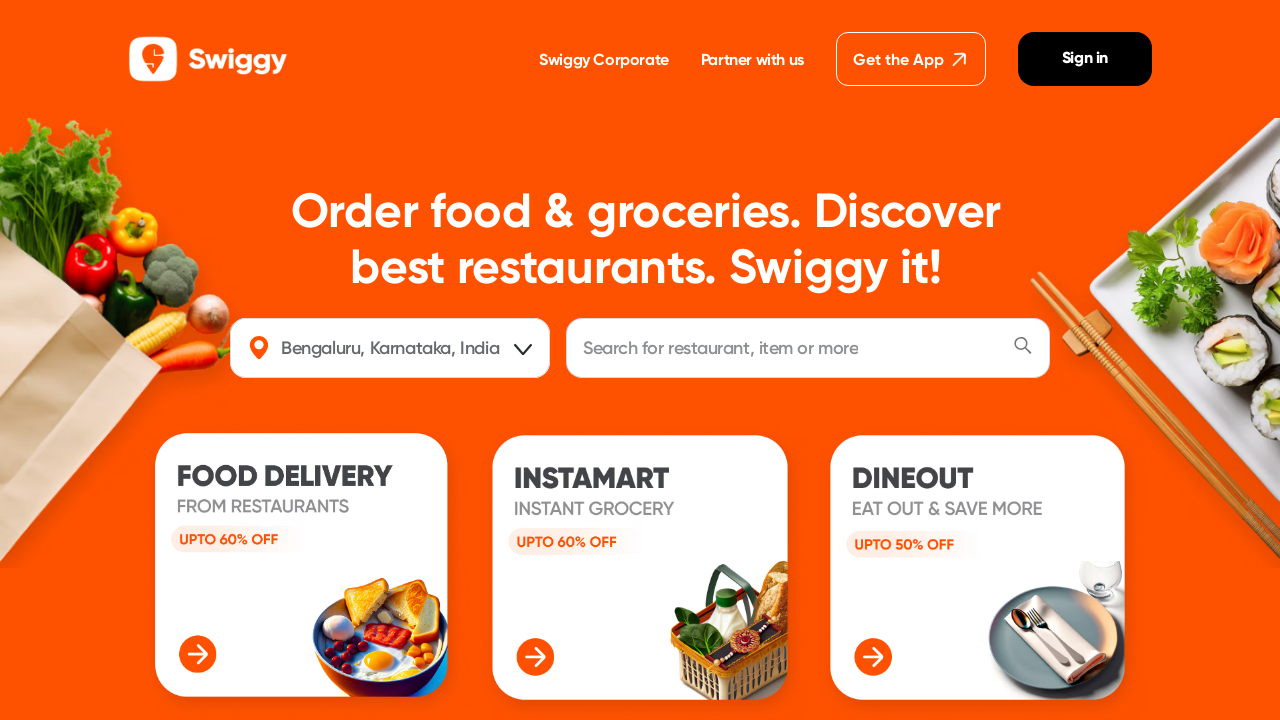

Entered 'Chennai' in the location search field on input#location
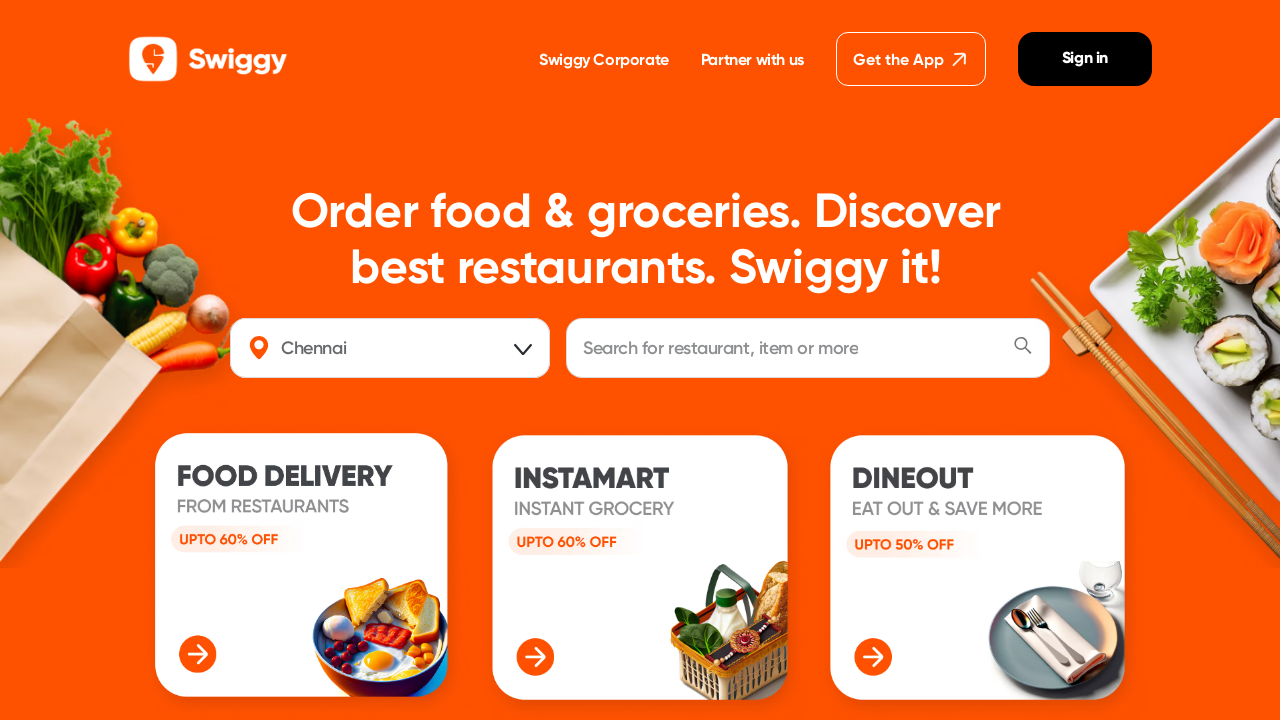

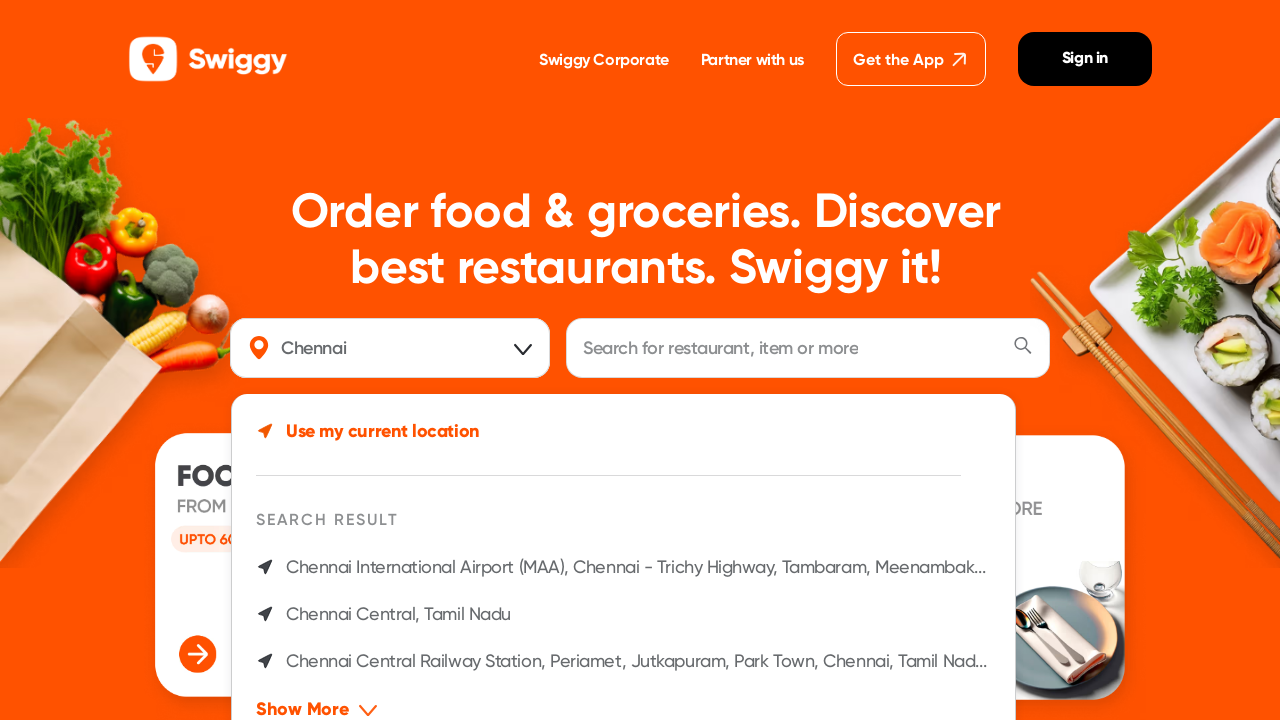